Tests navigation to a news category page, waits for article listings to load, and clicks the "Load More" pagination button to load additional articles.

Starting URL: https://www.dailynewsegypt.com/category/business/real-estate-a-construction/

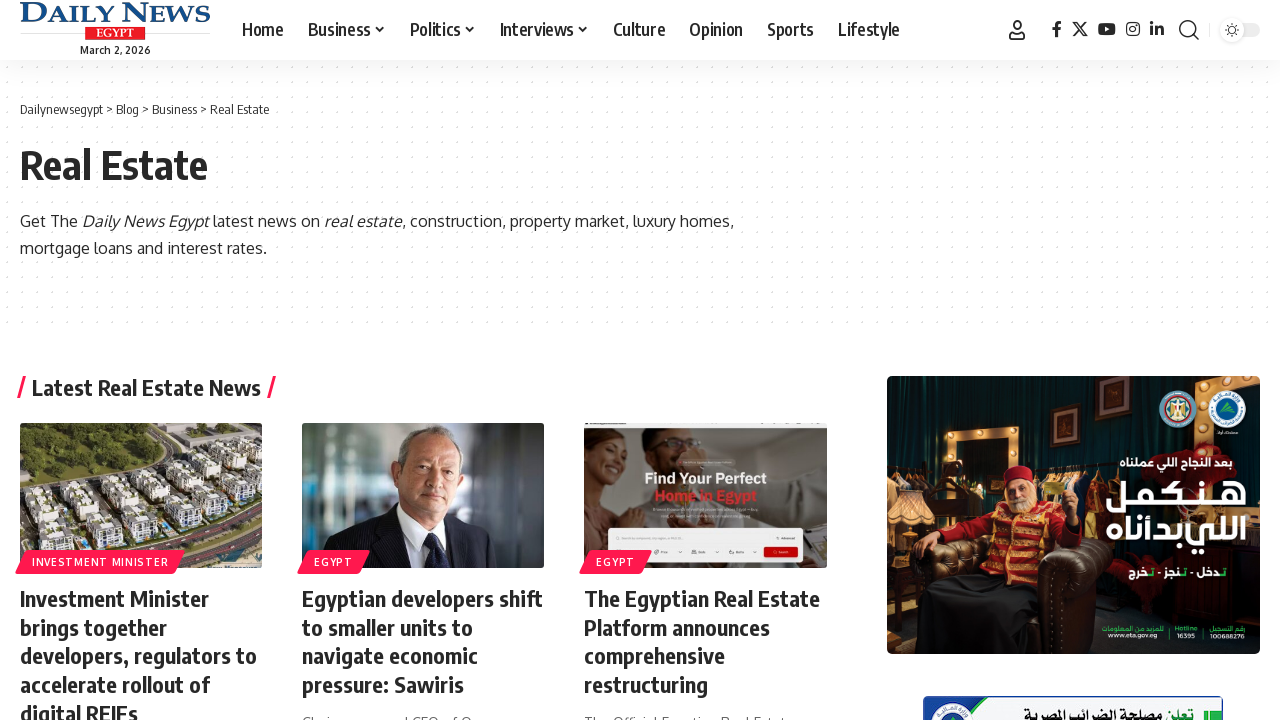

Waited for article listings to load (div.p-wrap)
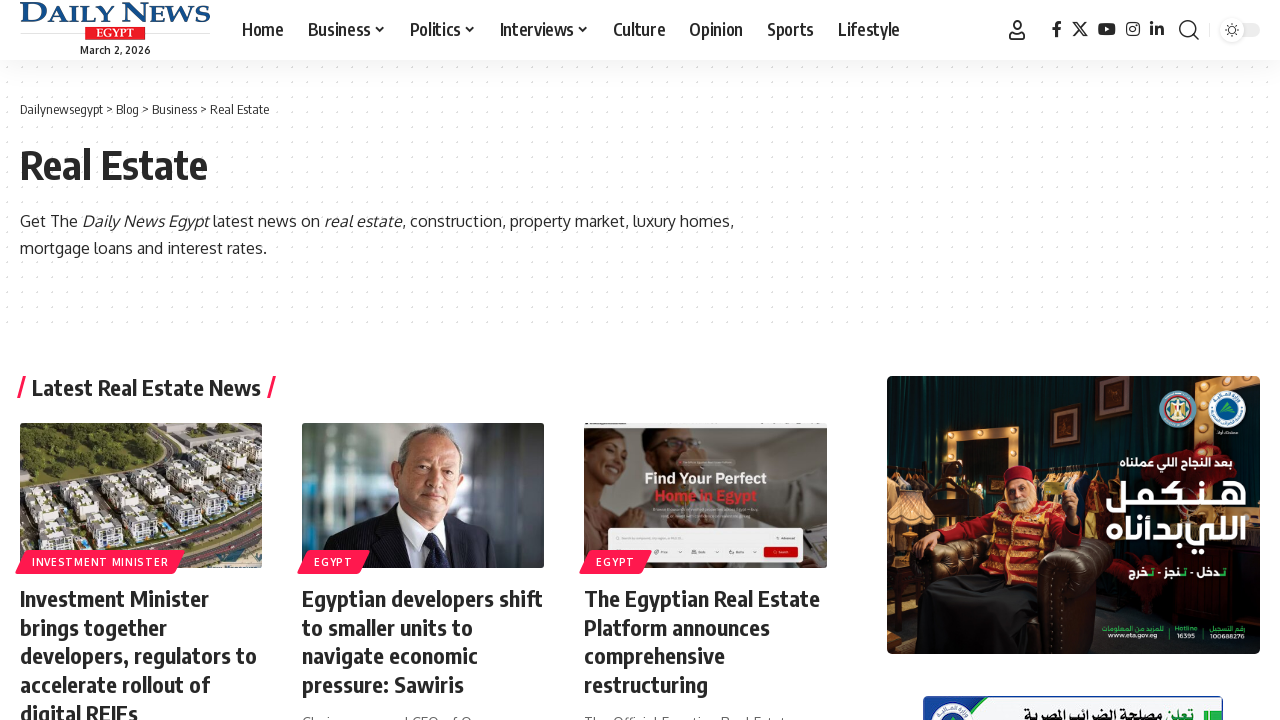

Verified article links are present (div.p-wrap a.p-url)
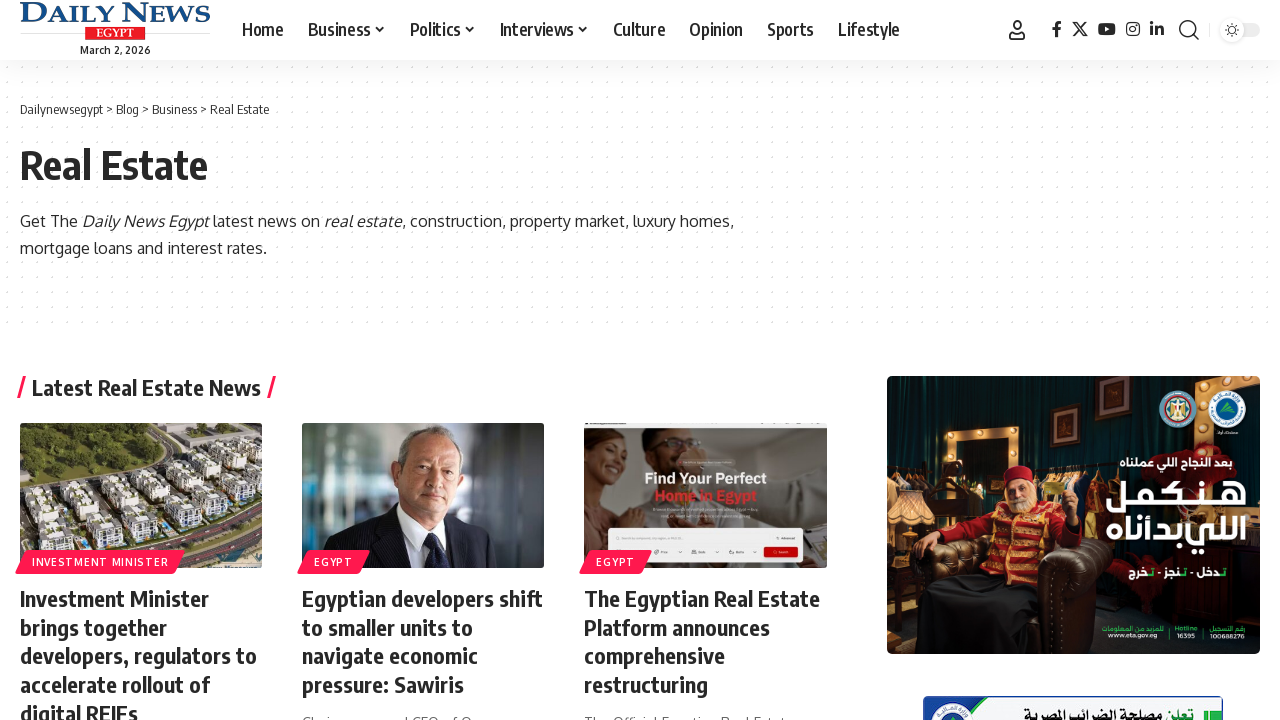

Located 'Load More' button (a.next)
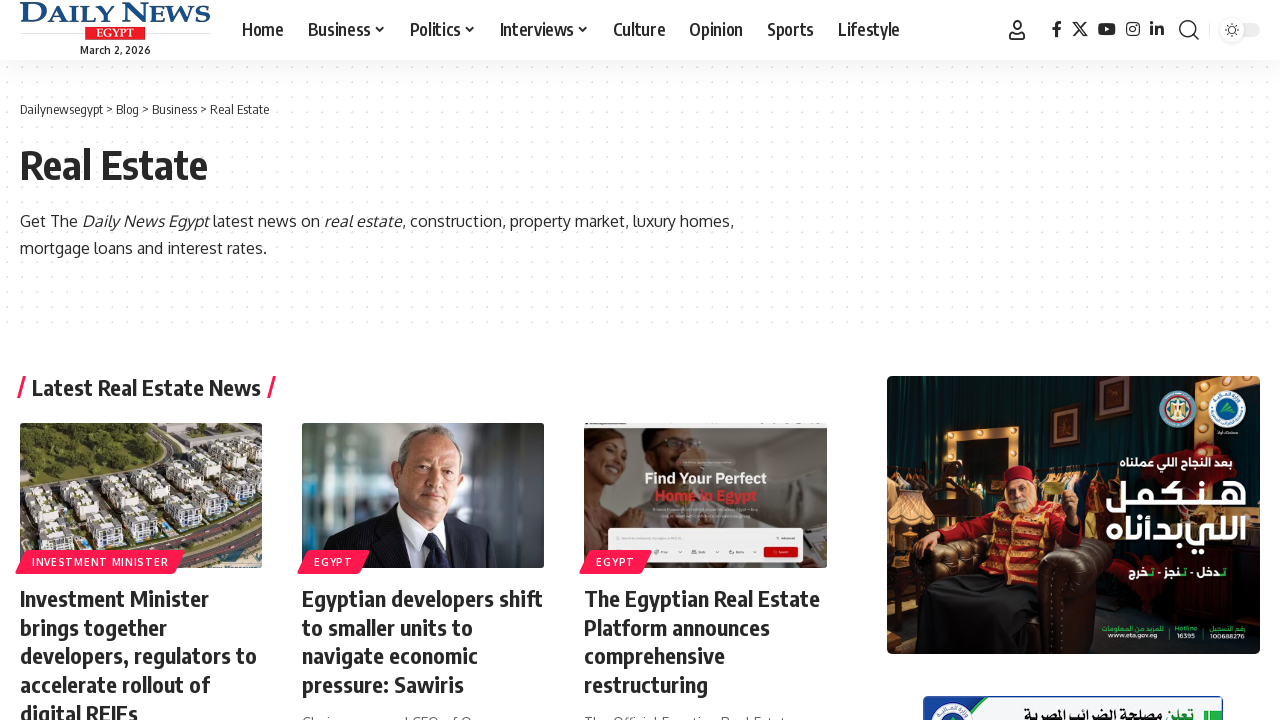

Clicked 'Load More' button to load additional articles at (565, 360) on a.next
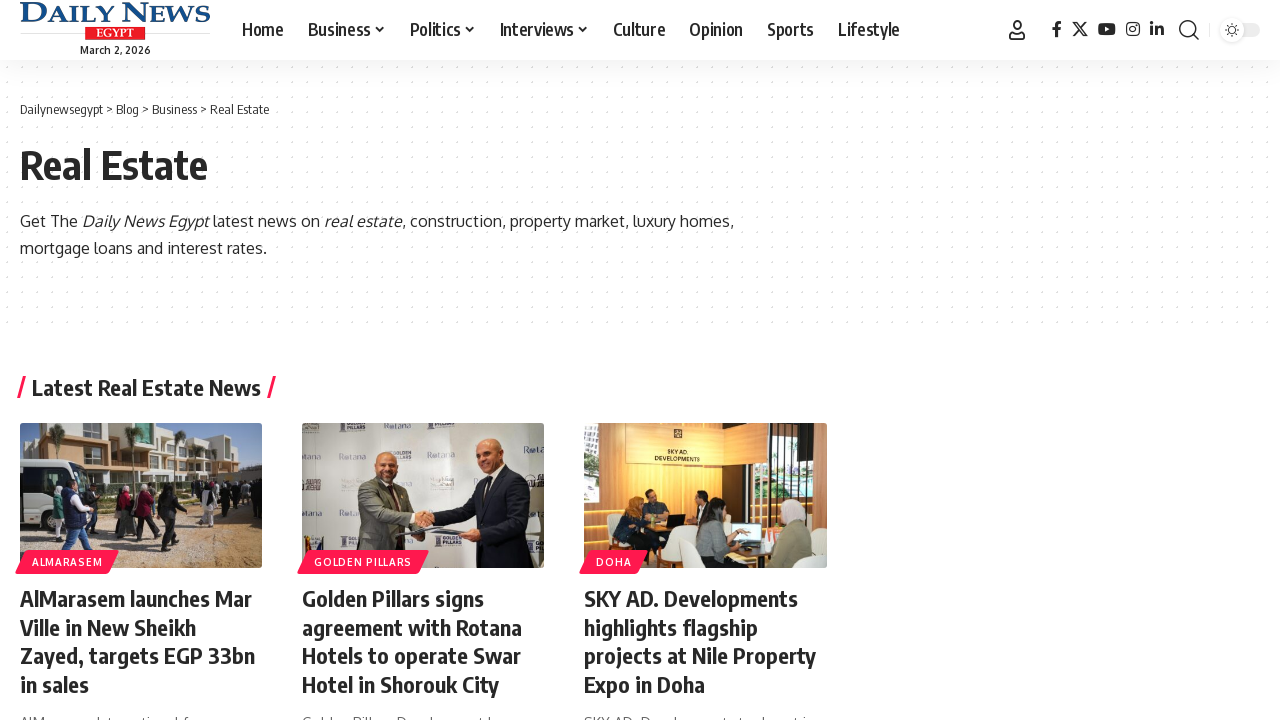

Waited 2 seconds for new content to load
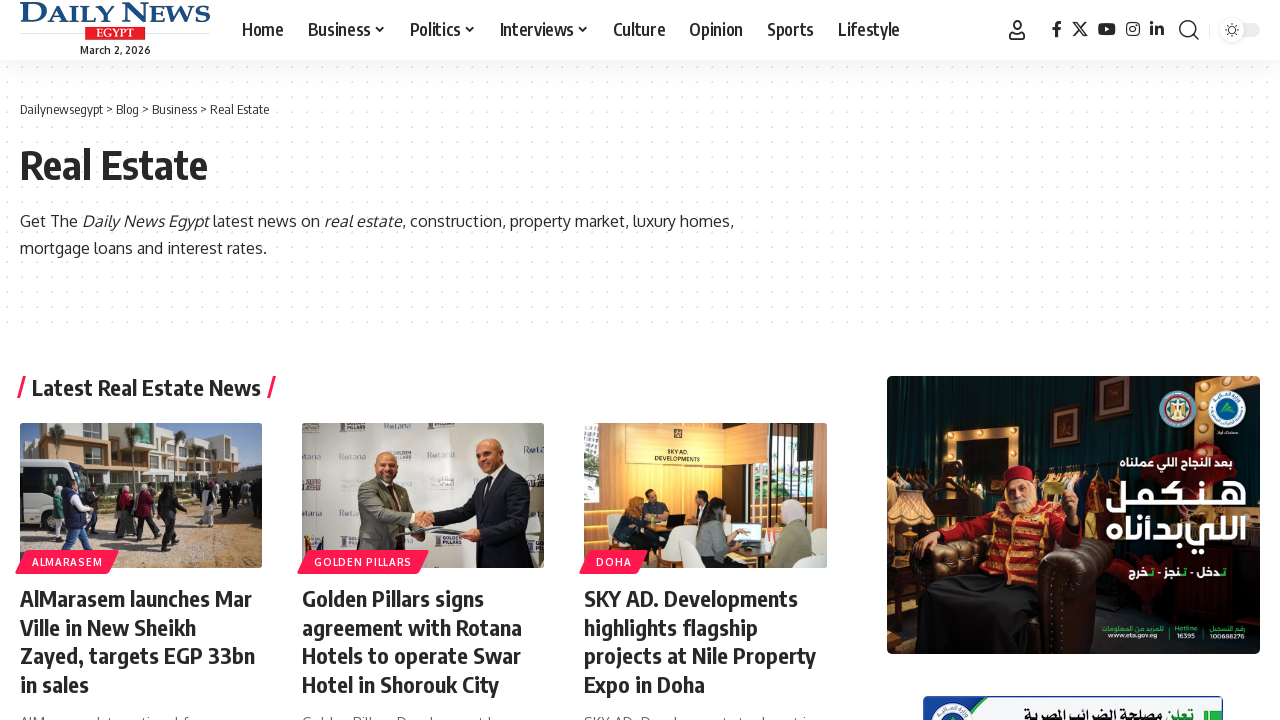

Verified additional articles have loaded
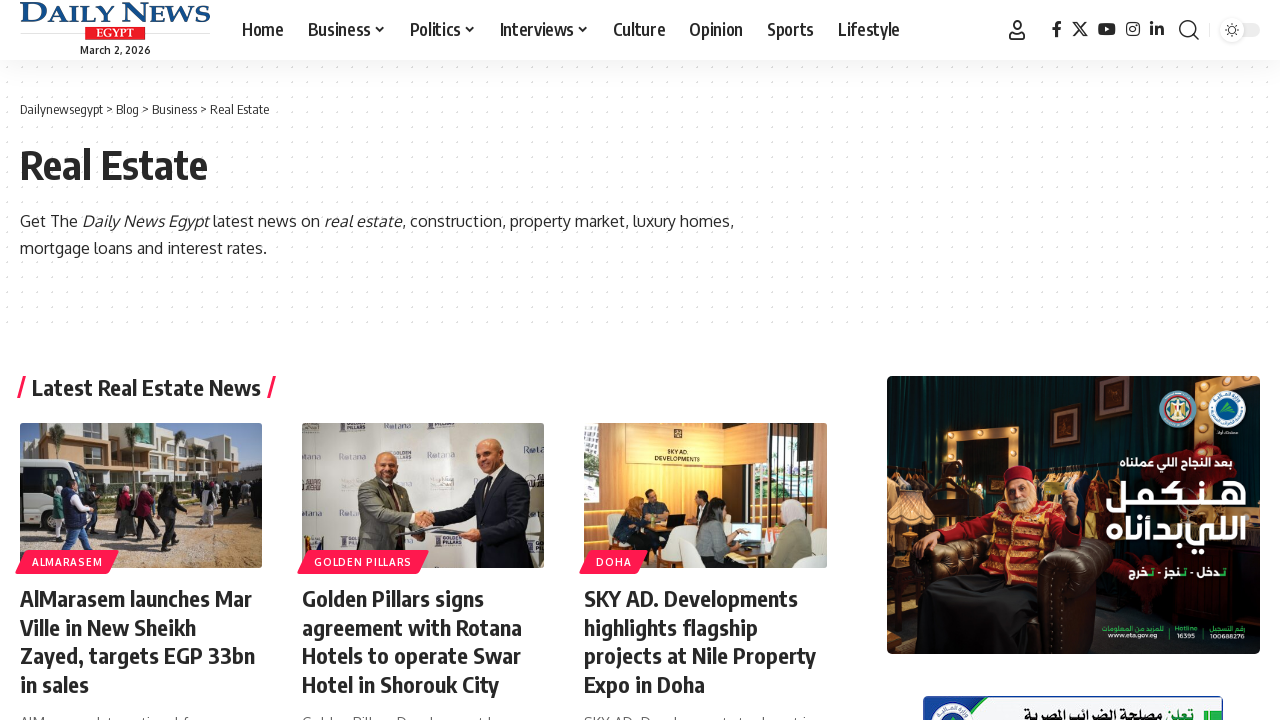

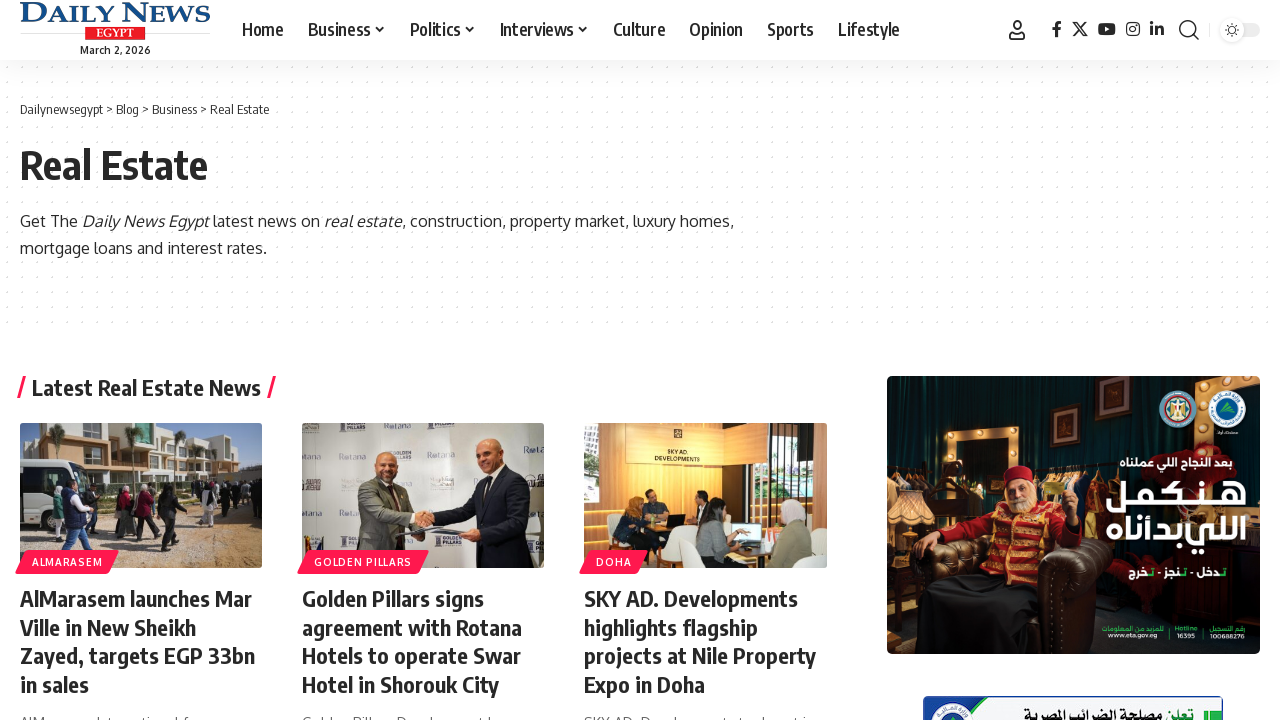